Tests the date picker functionality on Delta Airlines website by clicking the departure calendar, navigating to March, and selecting the 20th as the departure date.

Starting URL: https://www.delta.com/

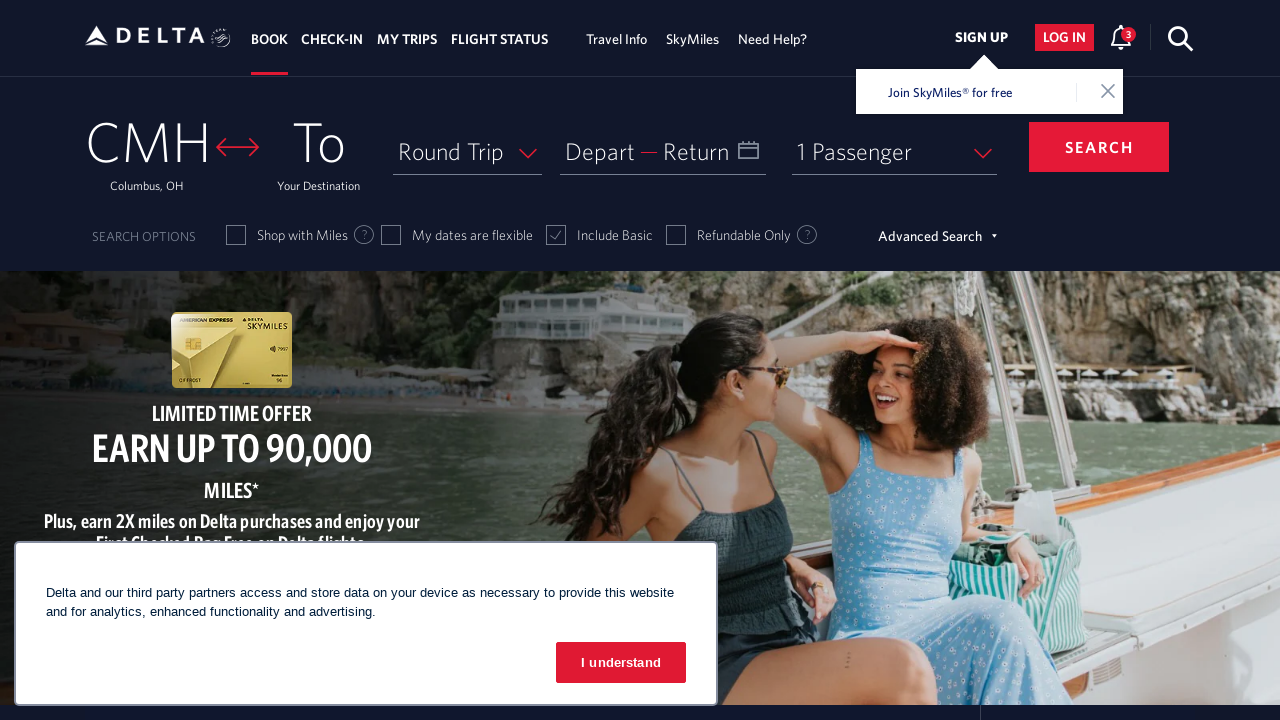

Clicked departure date picker to open calendar at (600, 151) on xpath=//span[text()='Depart']
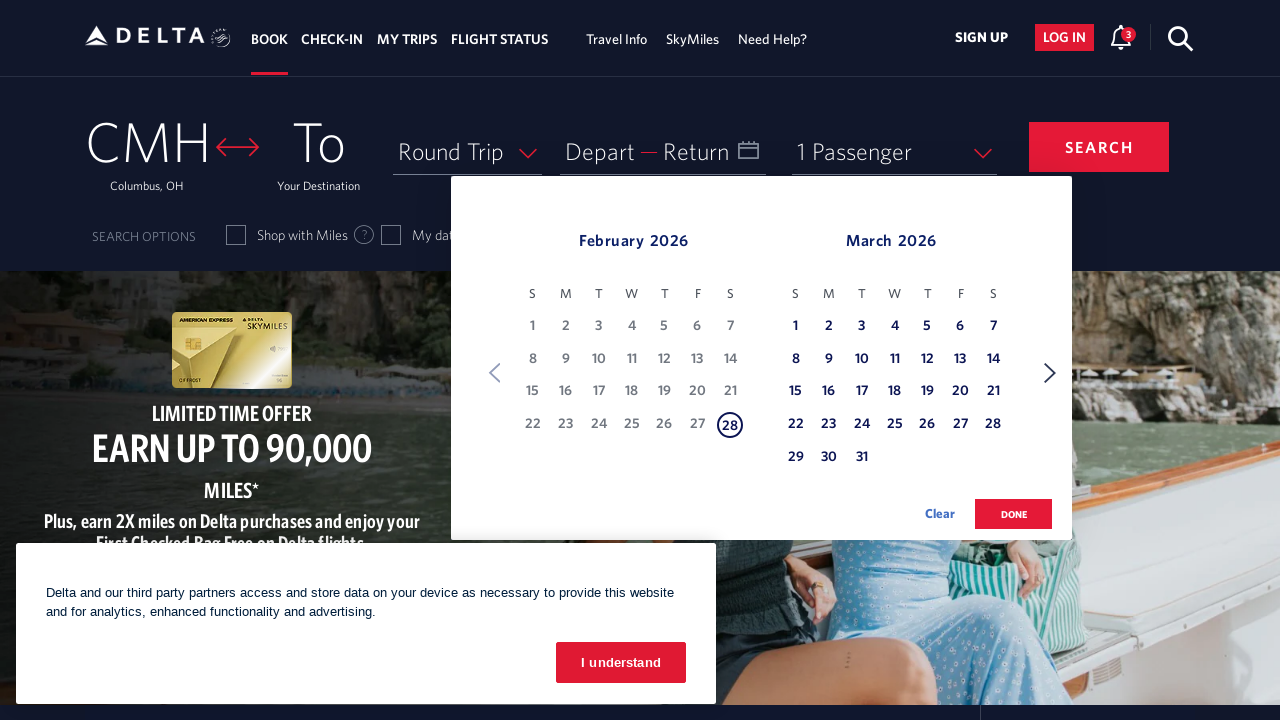

Calendar date picker opened and visible
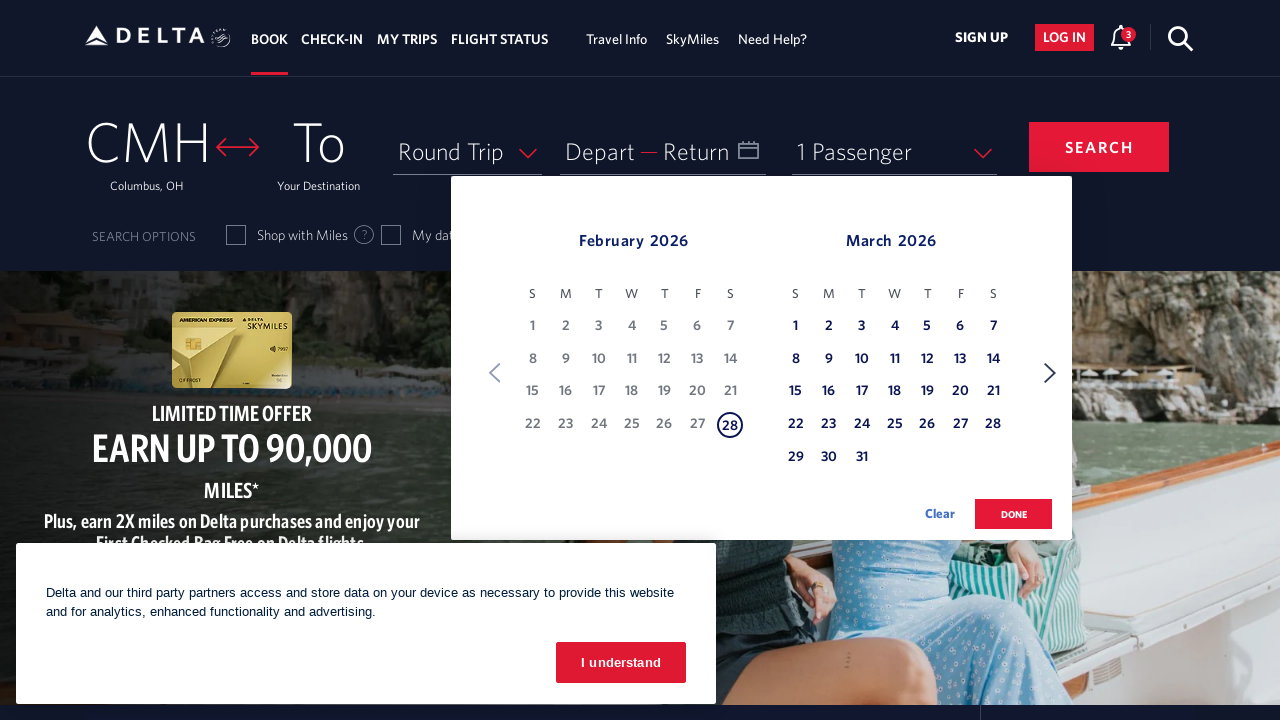

Clicked next button to navigate to next month in calendar at (1050, 373) on xpath=//span[text()='Next']
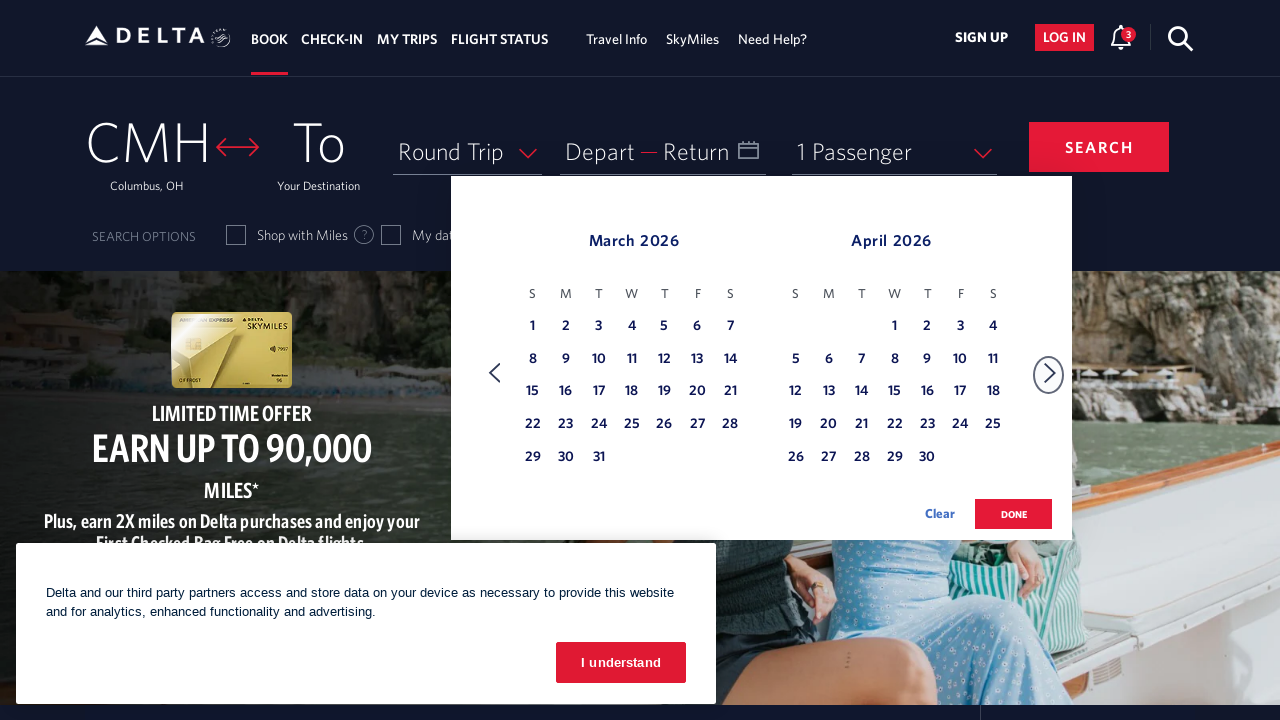

Waited for calendar to update after month navigation
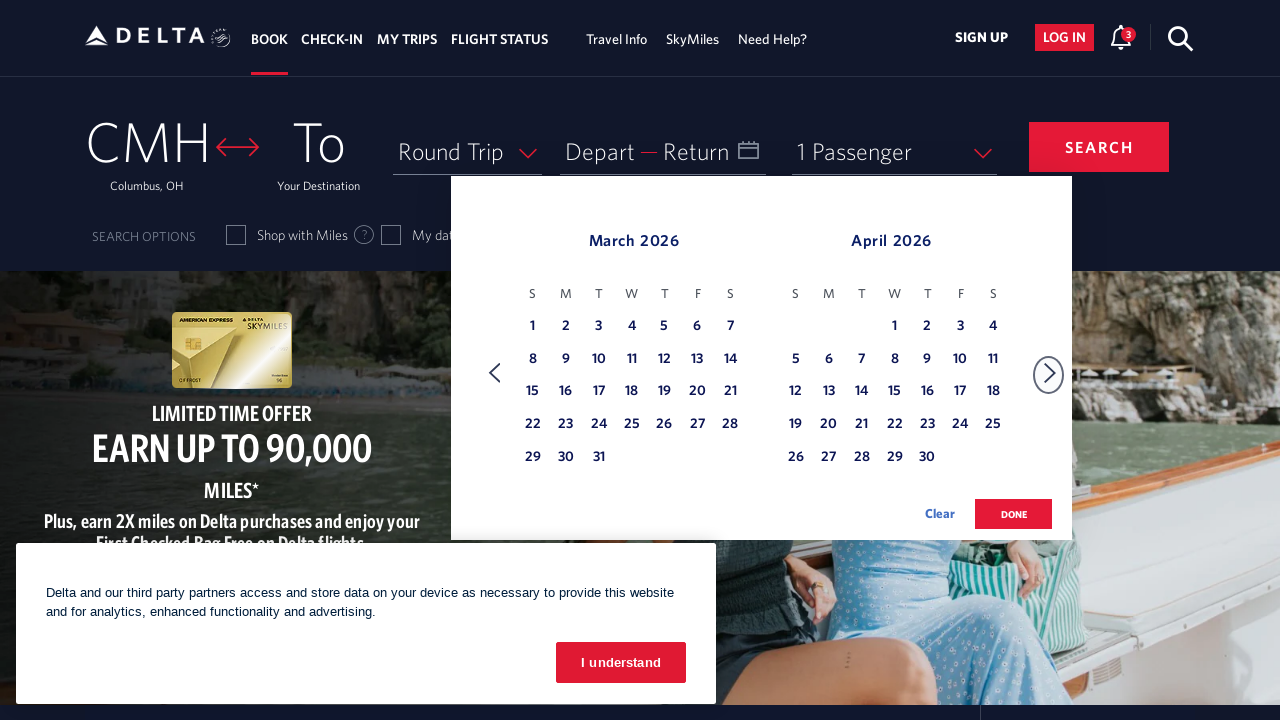

Selected March 20th as departure date at (697, 392) on (//table[contains(@class,'dl-datepicker-calendar')])[1]/tbody/tr/td >> nth=26
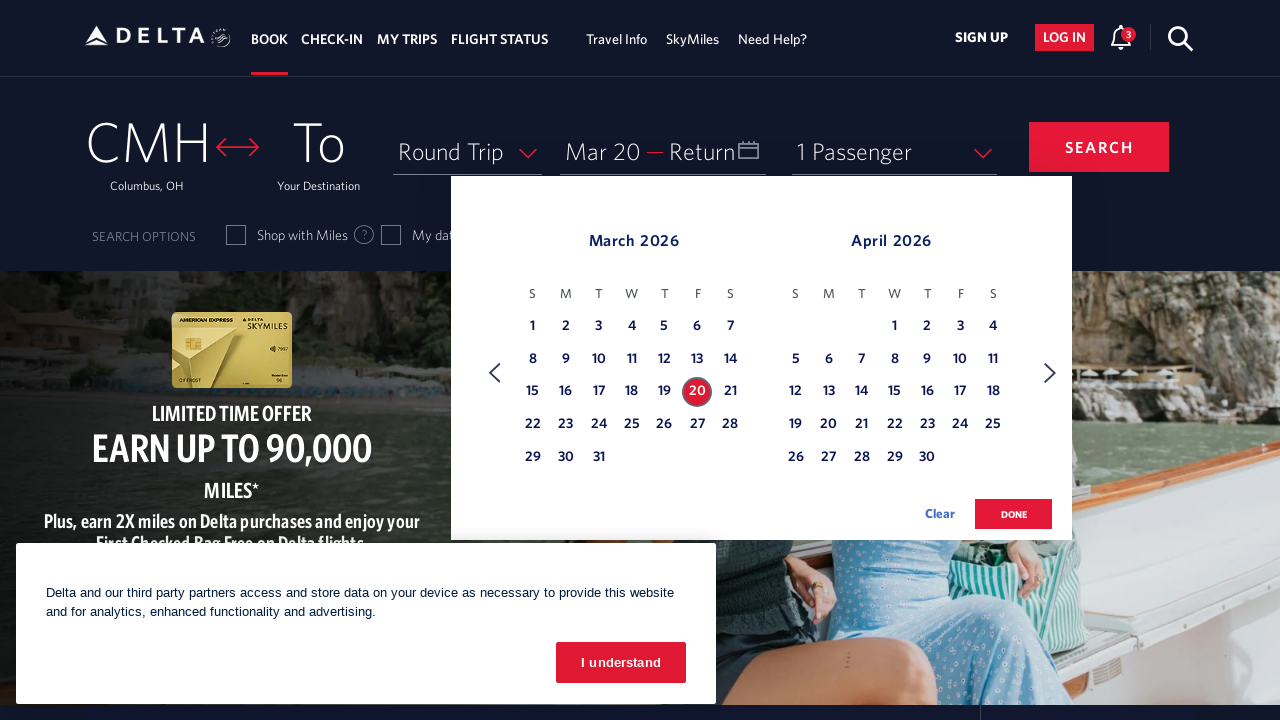

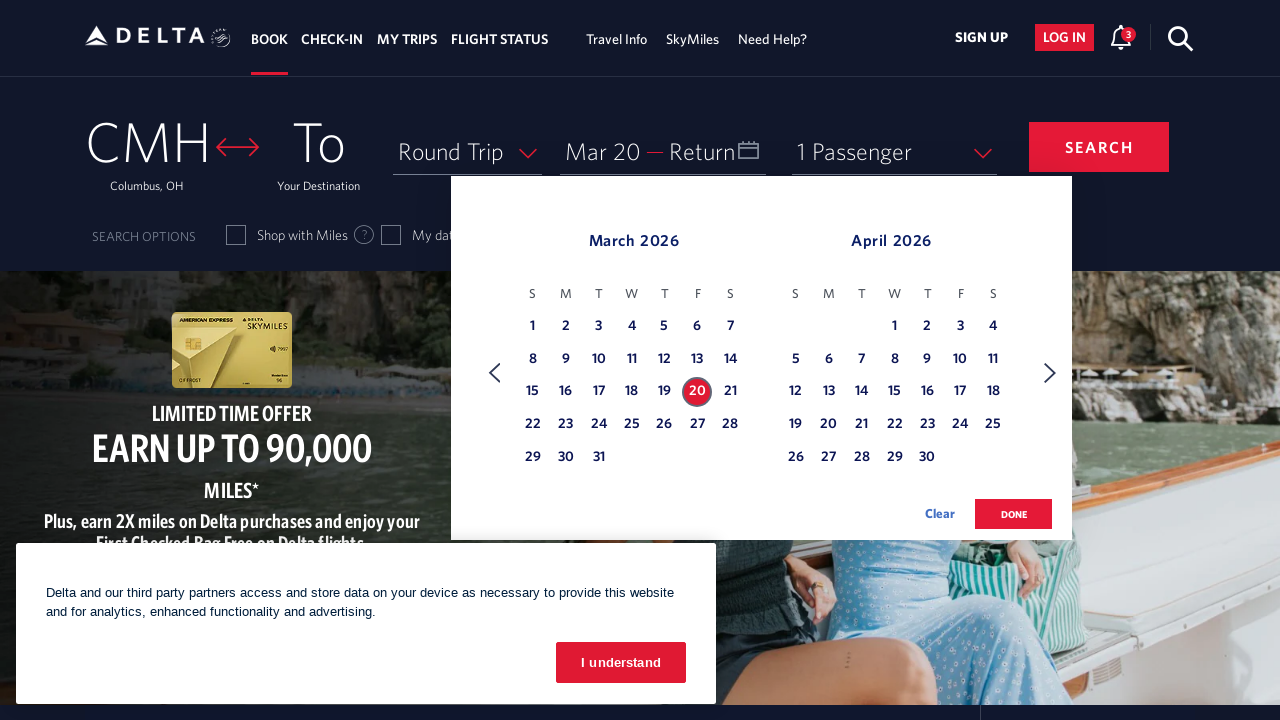